Navigates to the Toyota official website and verifies the page loads by checking the page title

Starting URL: https://toyota.com

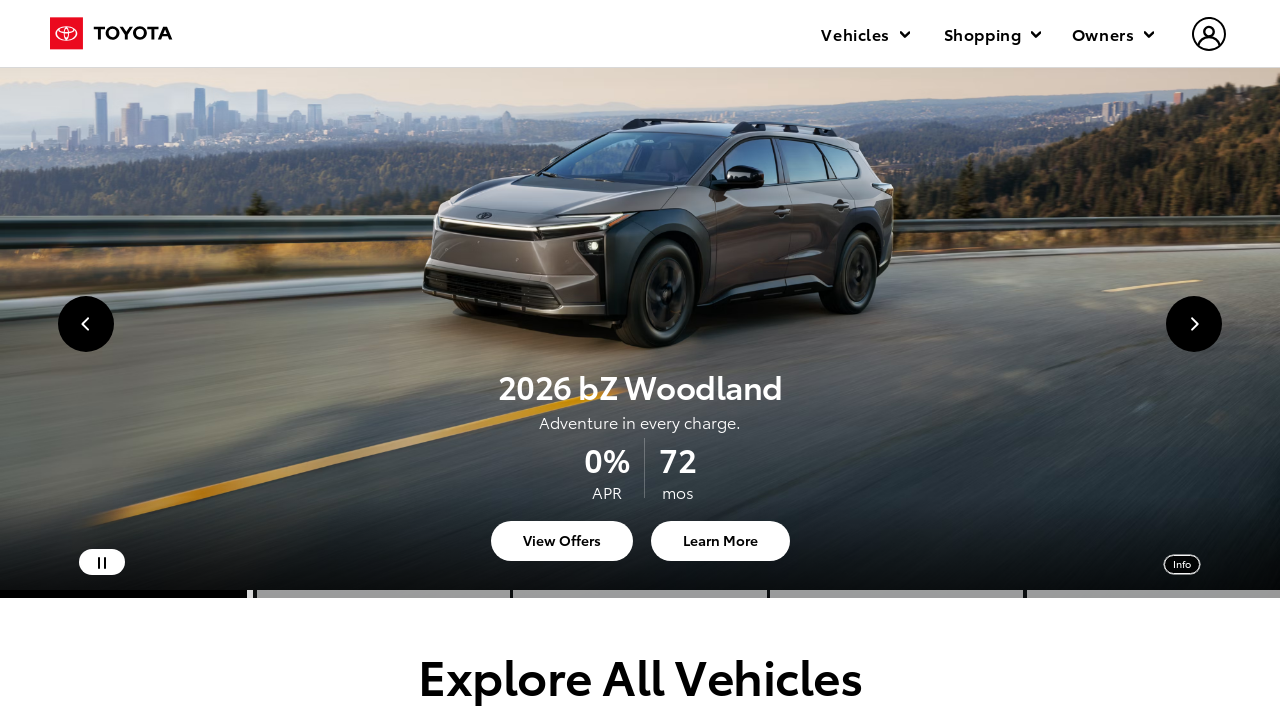

Waited for page to reach domcontentloaded state
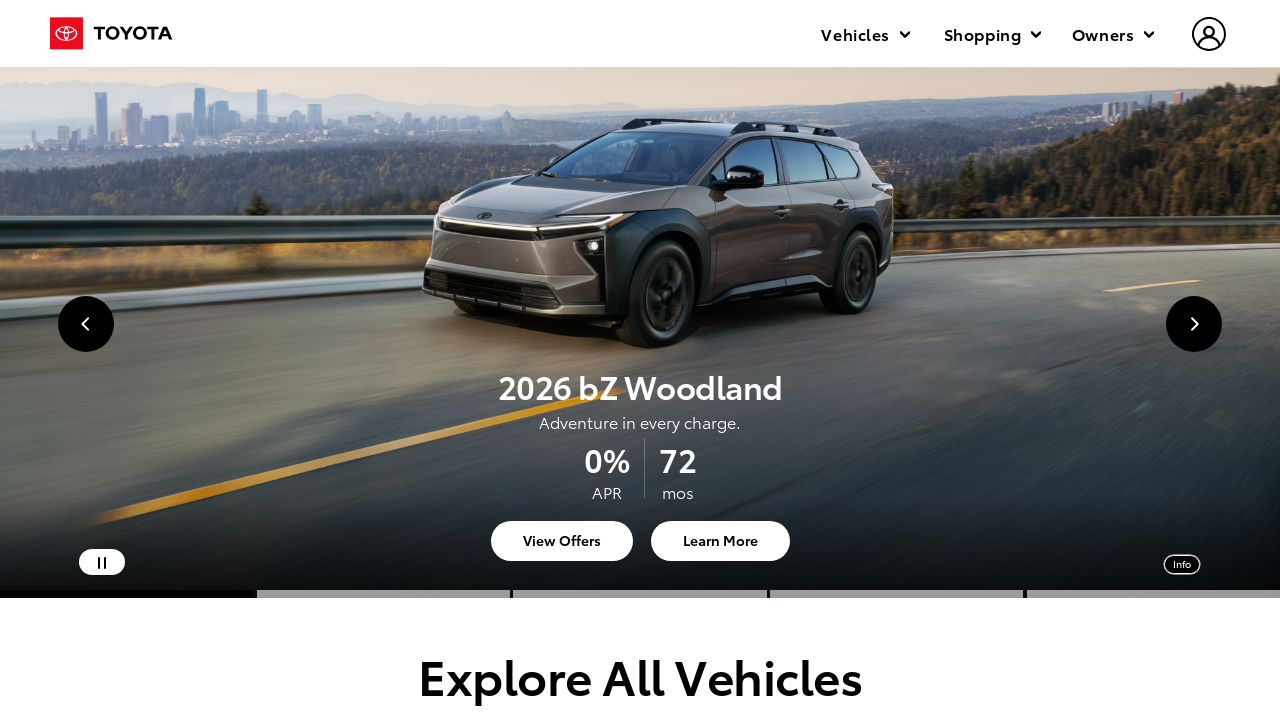

Retrieved page title
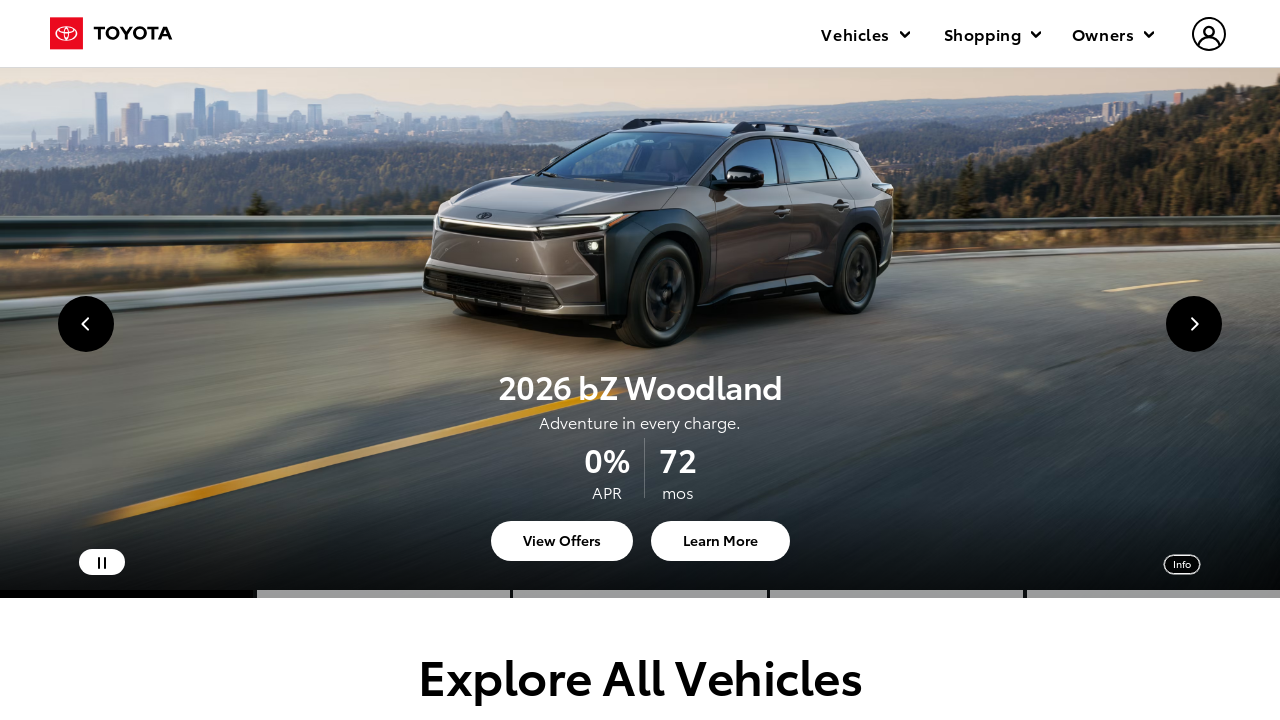

Verified page title matches expected: 'New Cars, Trucks, SUVs & Hybrids | Toyota Official Site'
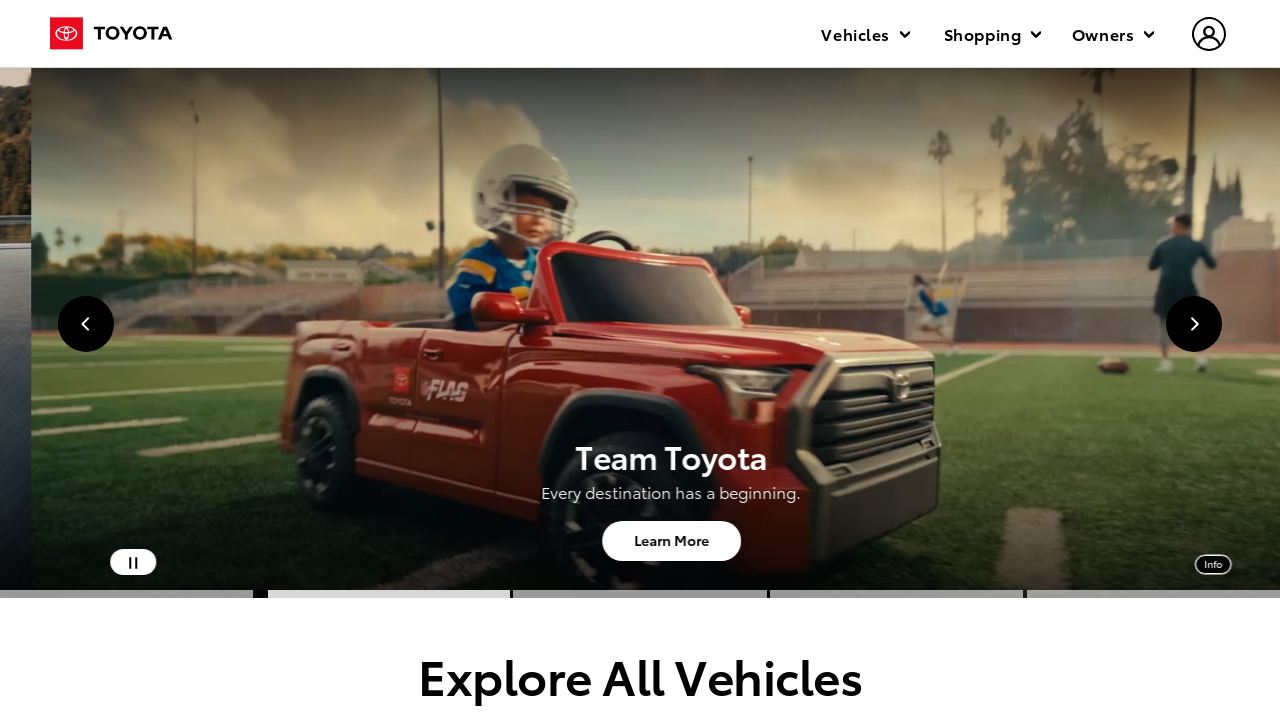

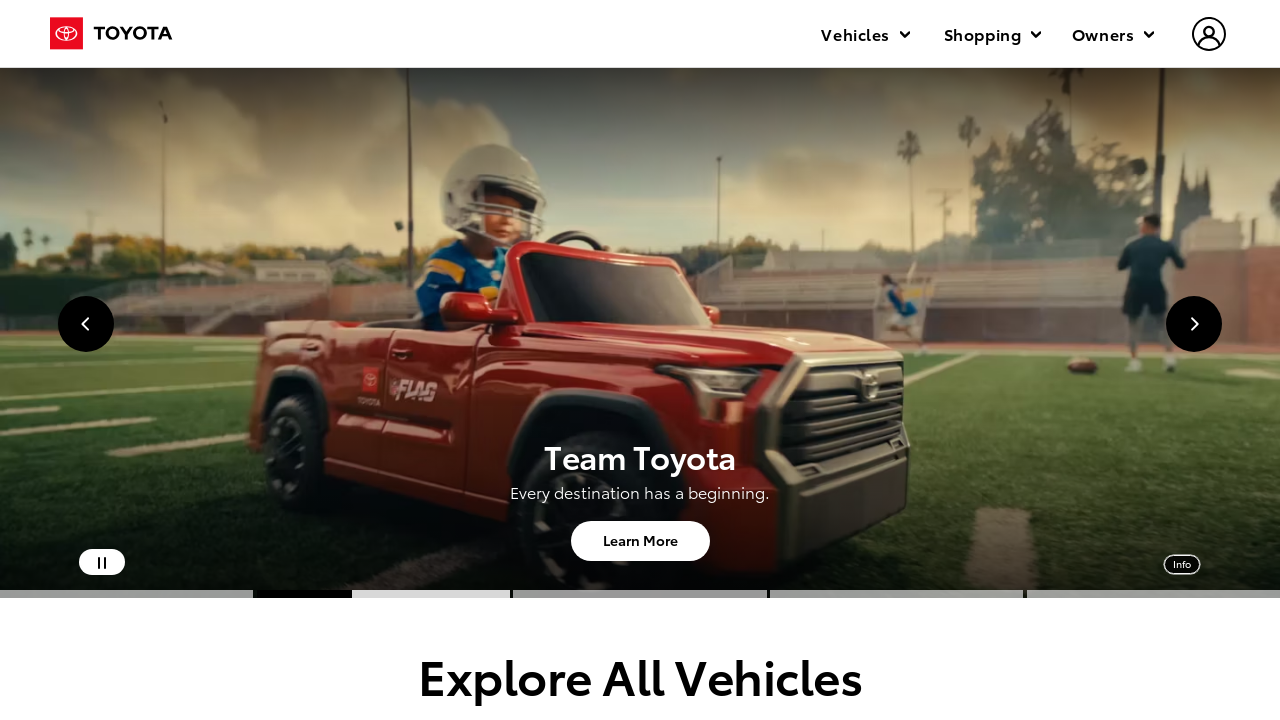